Tests timezone override functionality by setting the browser timezone to GMT+11 and navigating to momentjs.com to verify the timezone change takes effect.

Starting URL: https://momentjs.com/

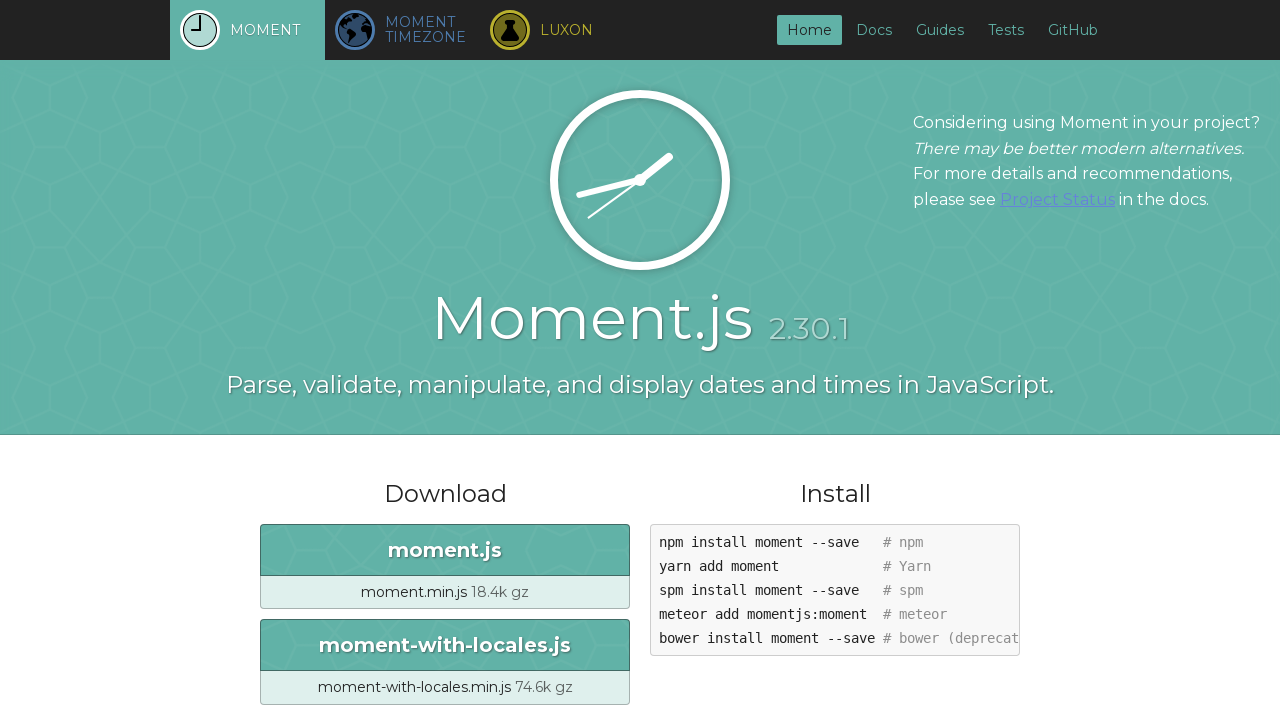

Created new CDP session for timezone override
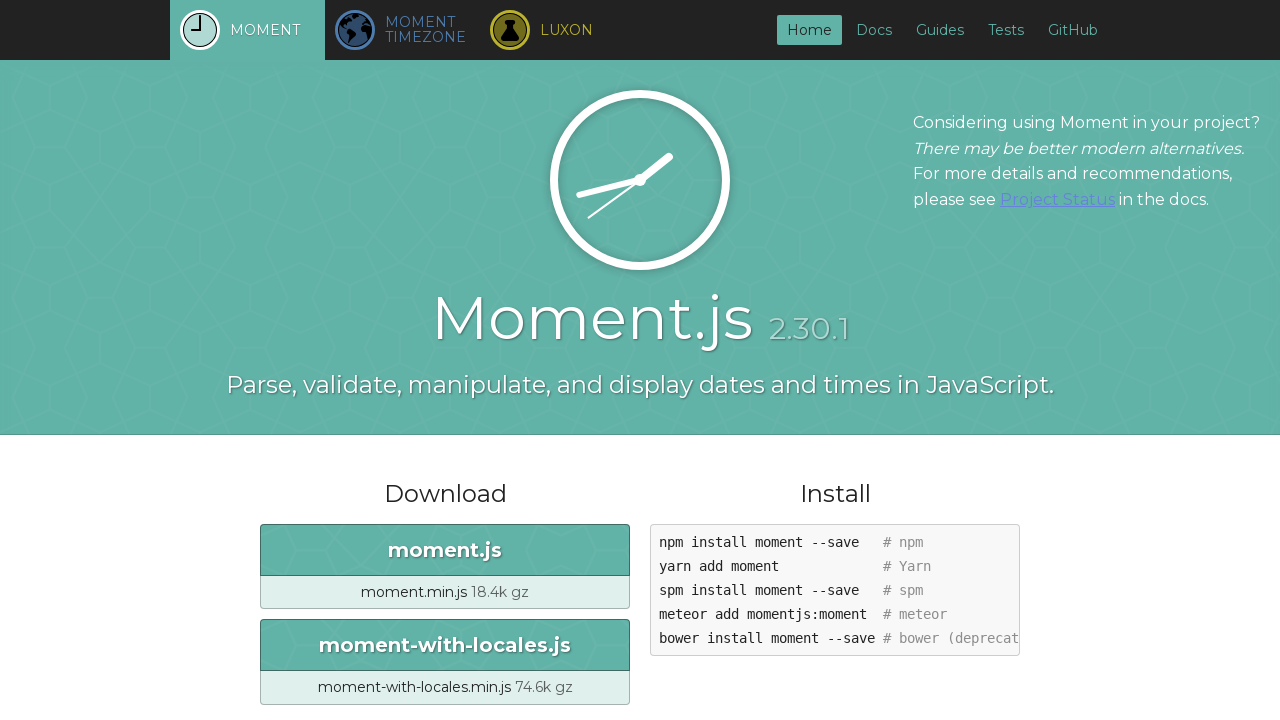

Set browser timezone to GMT+11 using CDP emulation
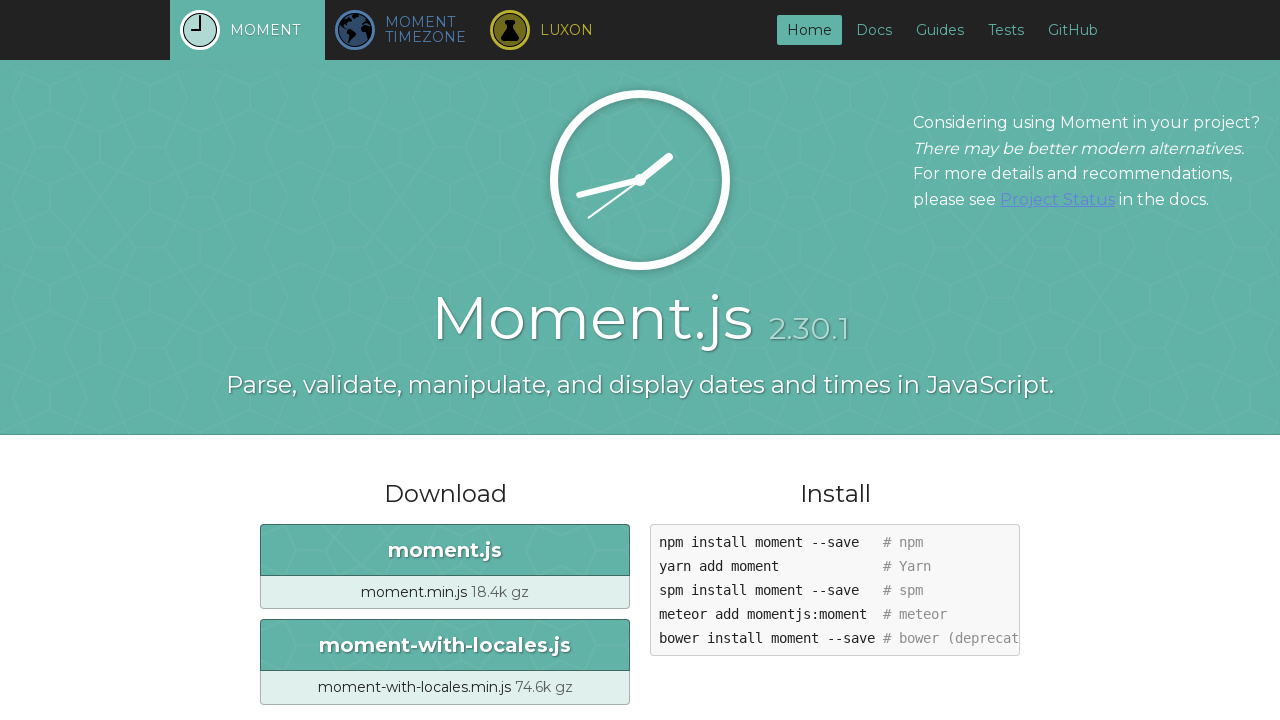

Page finished loading with networkidle state
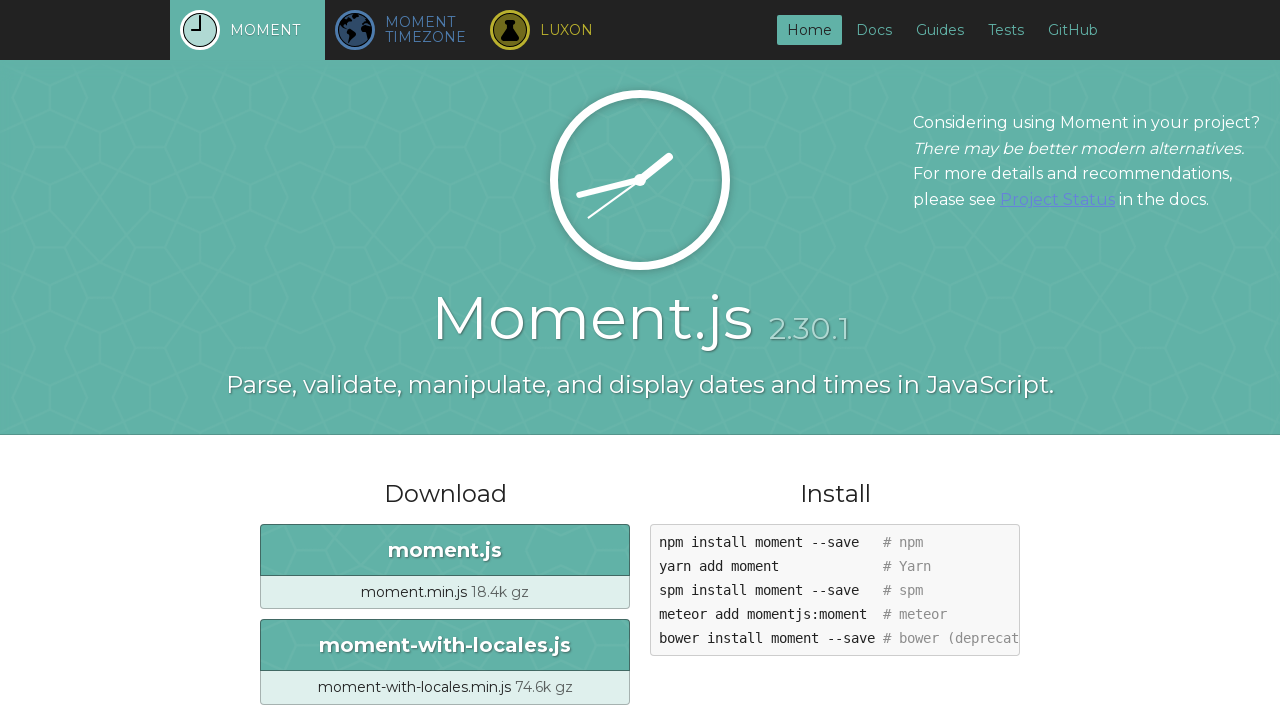

Waited 2 seconds for timezone effect to take effect on momentjs.com
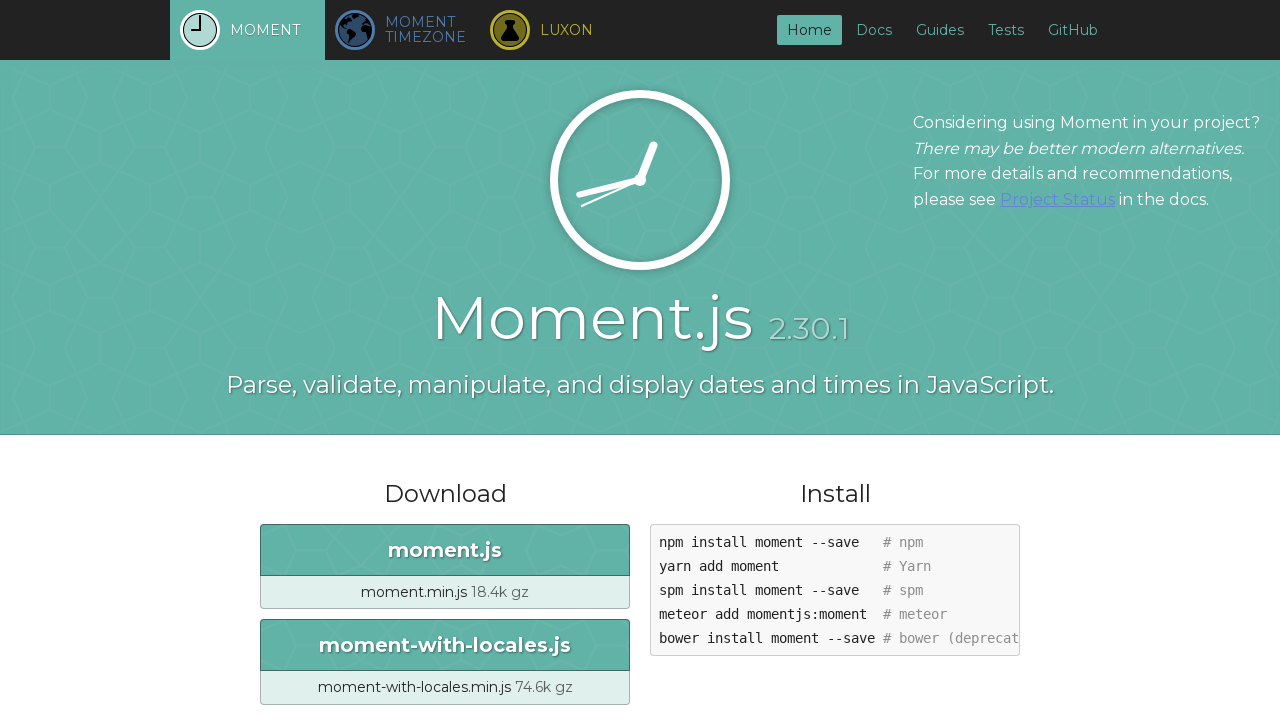

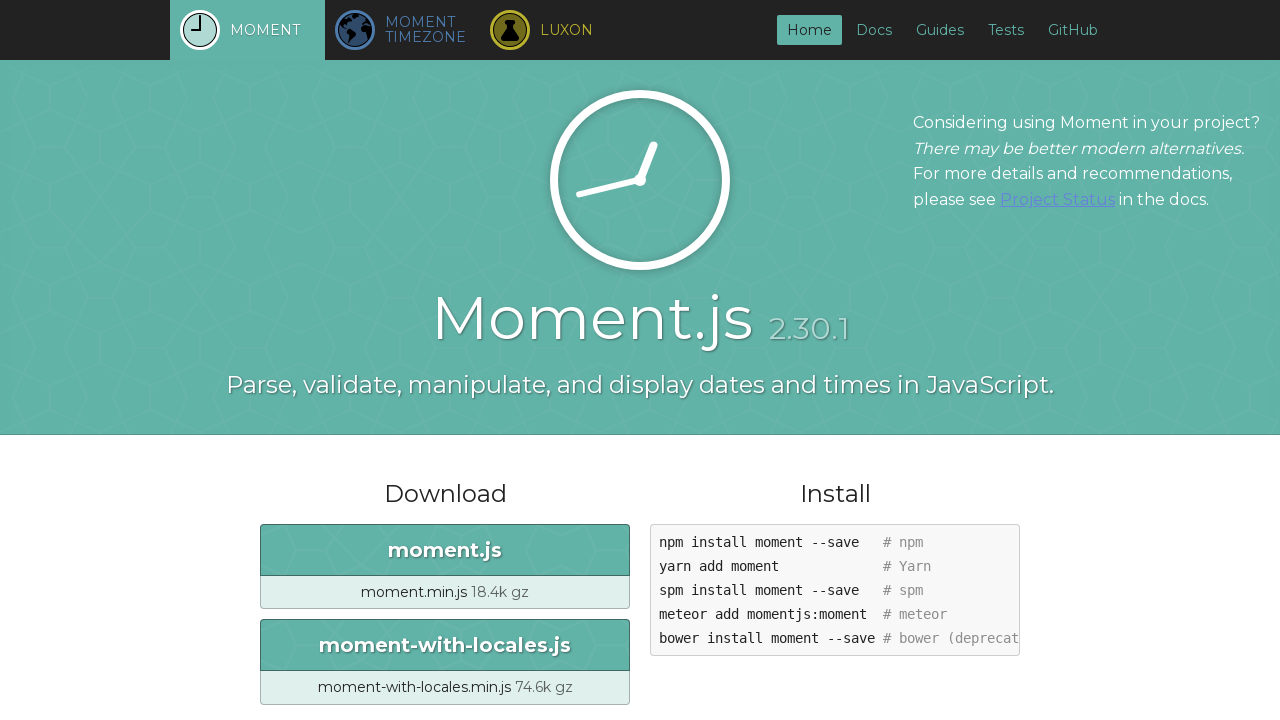